Tests marking individual todo items as complete by checking their checkboxes

Starting URL: https://demo.playwright.dev/todomvc

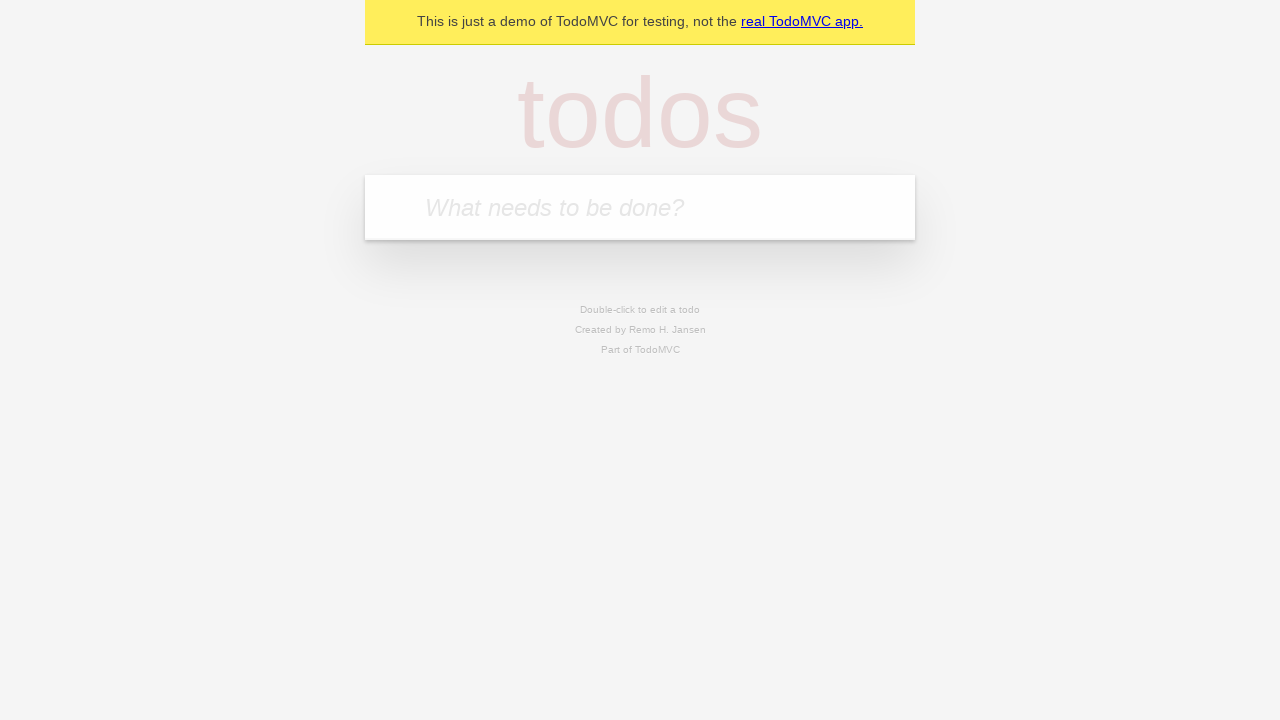

Located the todo input field
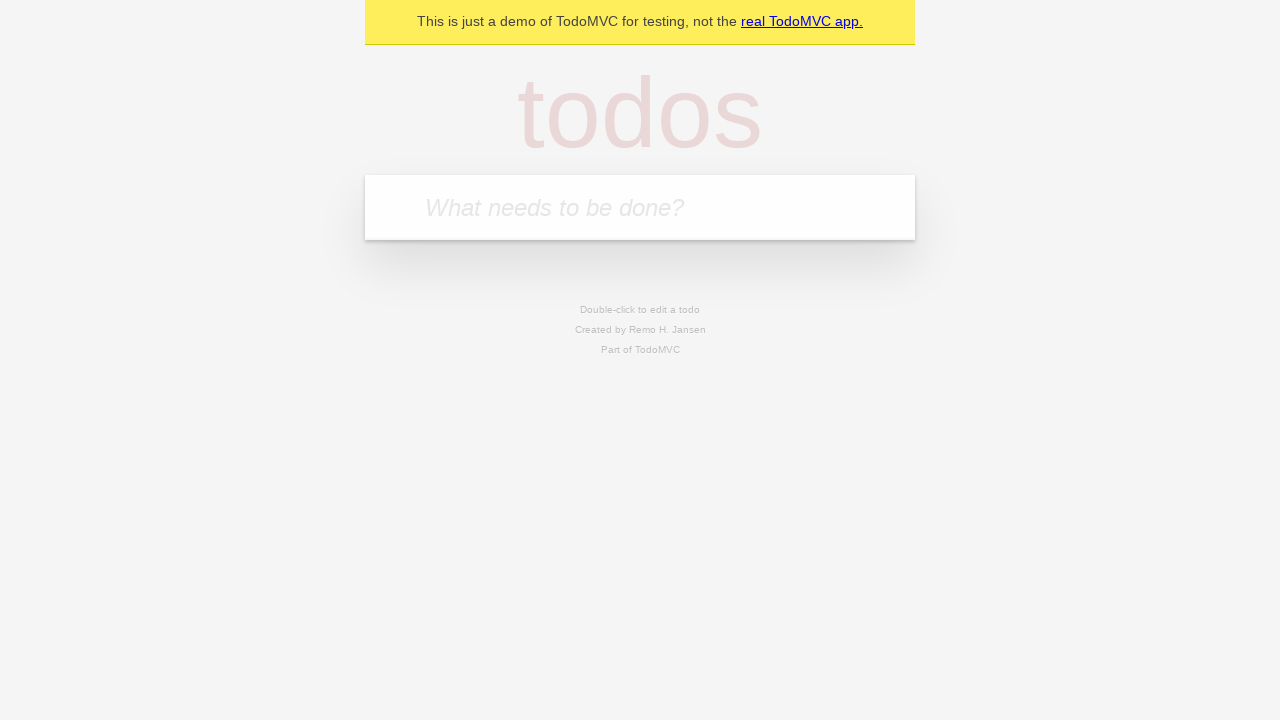

Filled first todo item 'buy some cheese' on internal:attr=[placeholder="What needs to be done?"i]
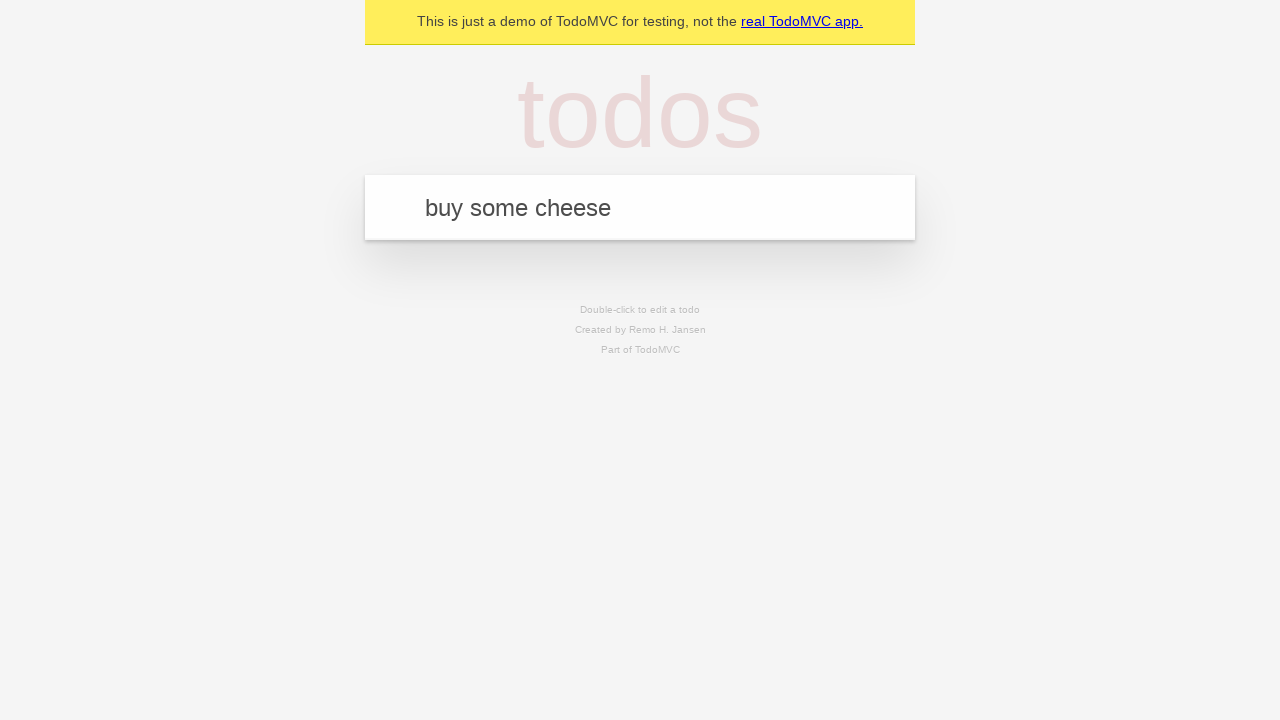

Pressed Enter to create first todo item on internal:attr=[placeholder="What needs to be done?"i]
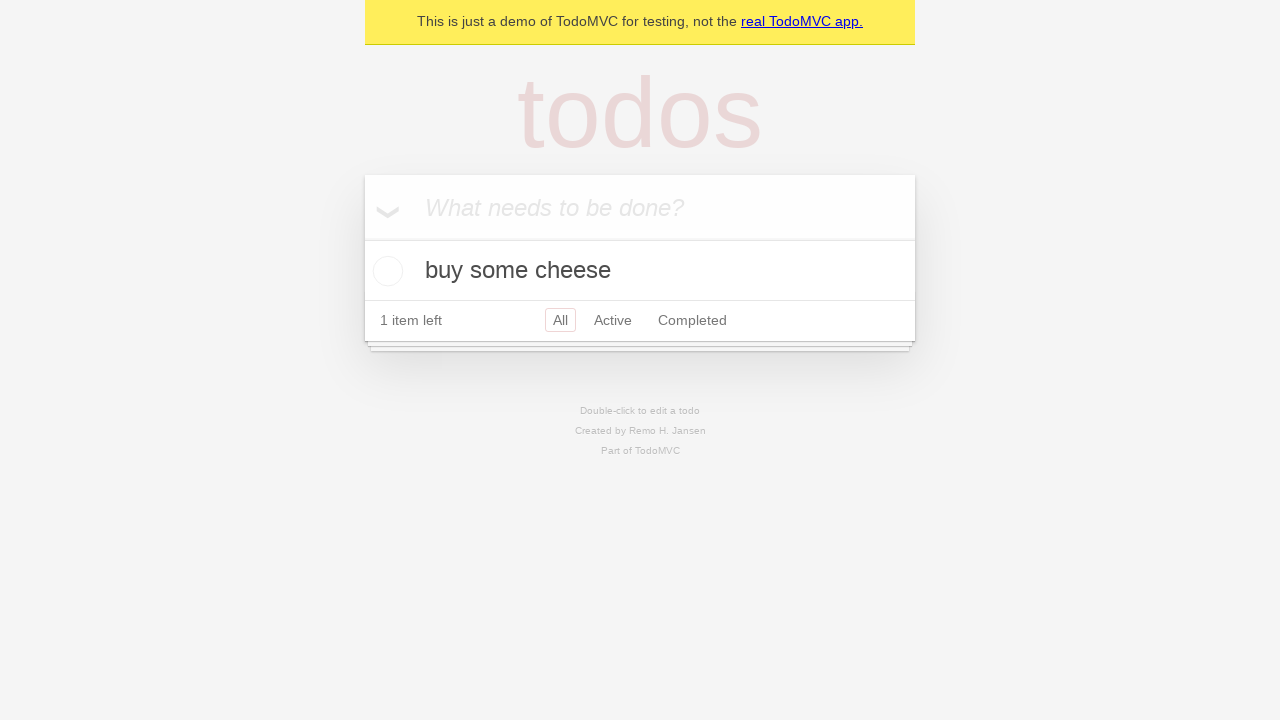

Filled second todo item 'feed the cat' on internal:attr=[placeholder="What needs to be done?"i]
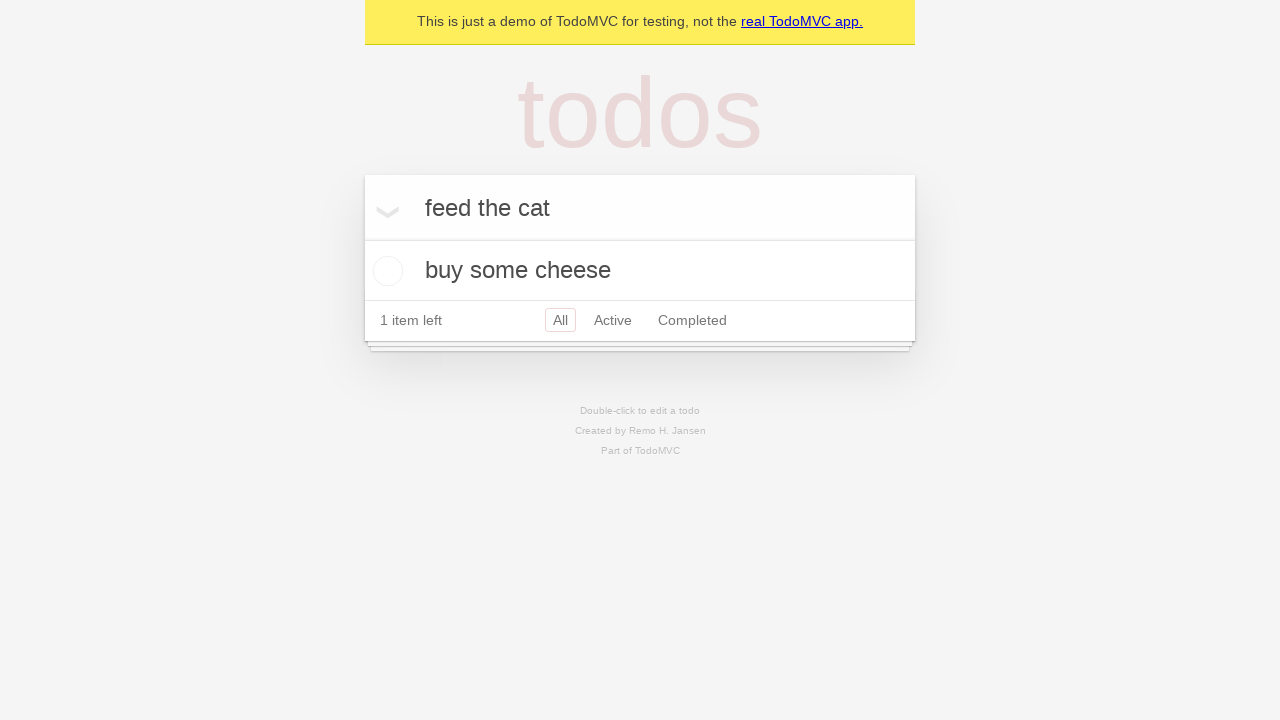

Pressed Enter to create second todo item on internal:attr=[placeholder="What needs to be done?"i]
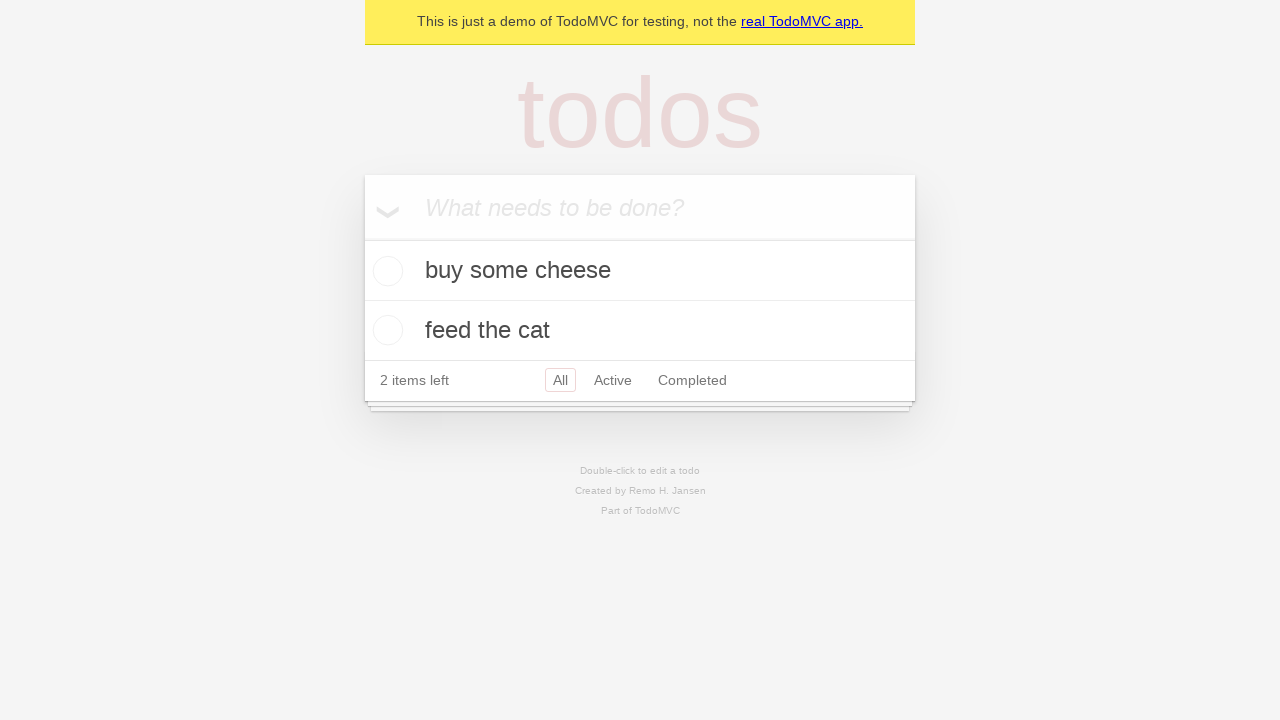

Waited for both todo items to appear in the DOM
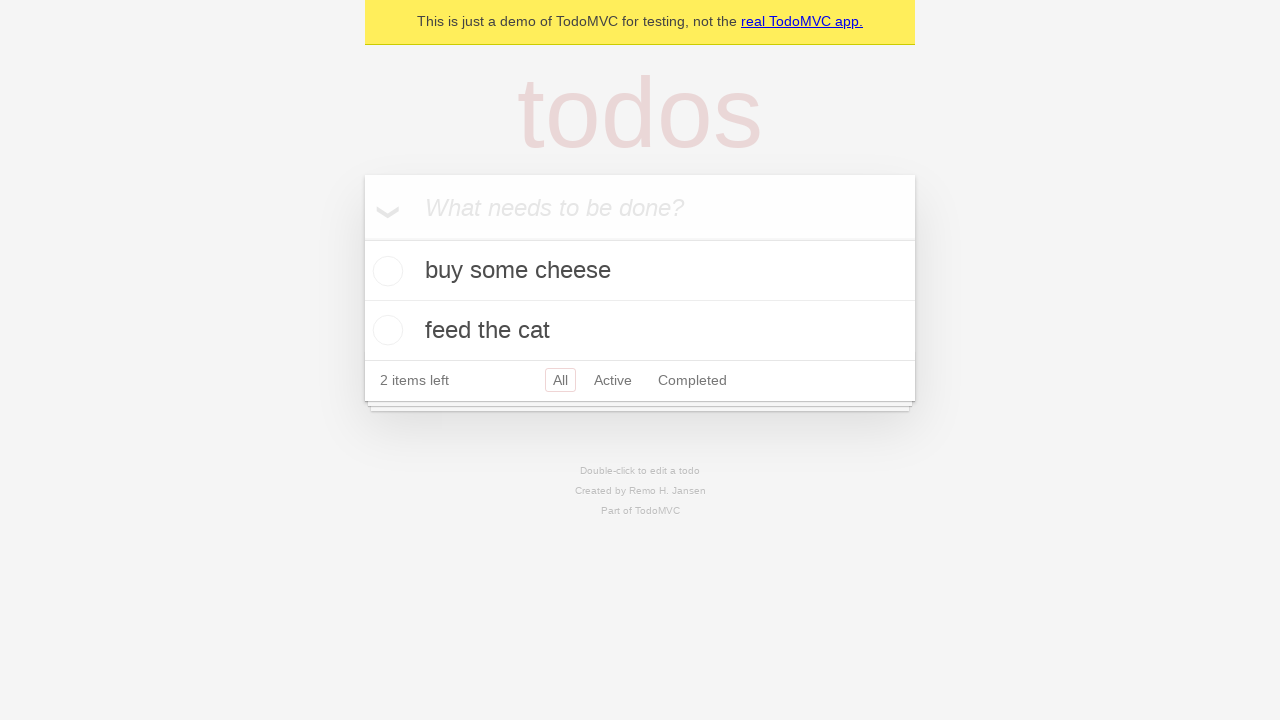

Located the first todo item
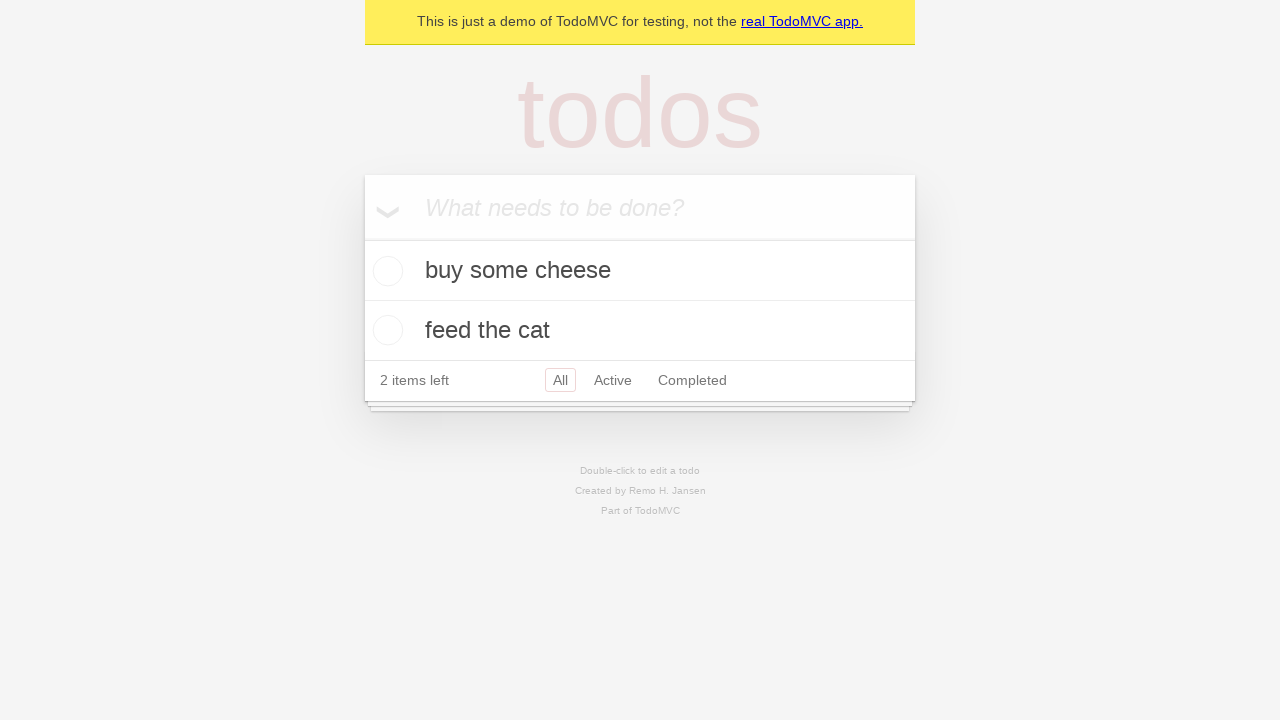

Checked the checkbox for the first todo item 'buy some cheese' at (385, 271) on internal:testid=[data-testid="todo-item"s] >> nth=0 >> internal:role=checkbox
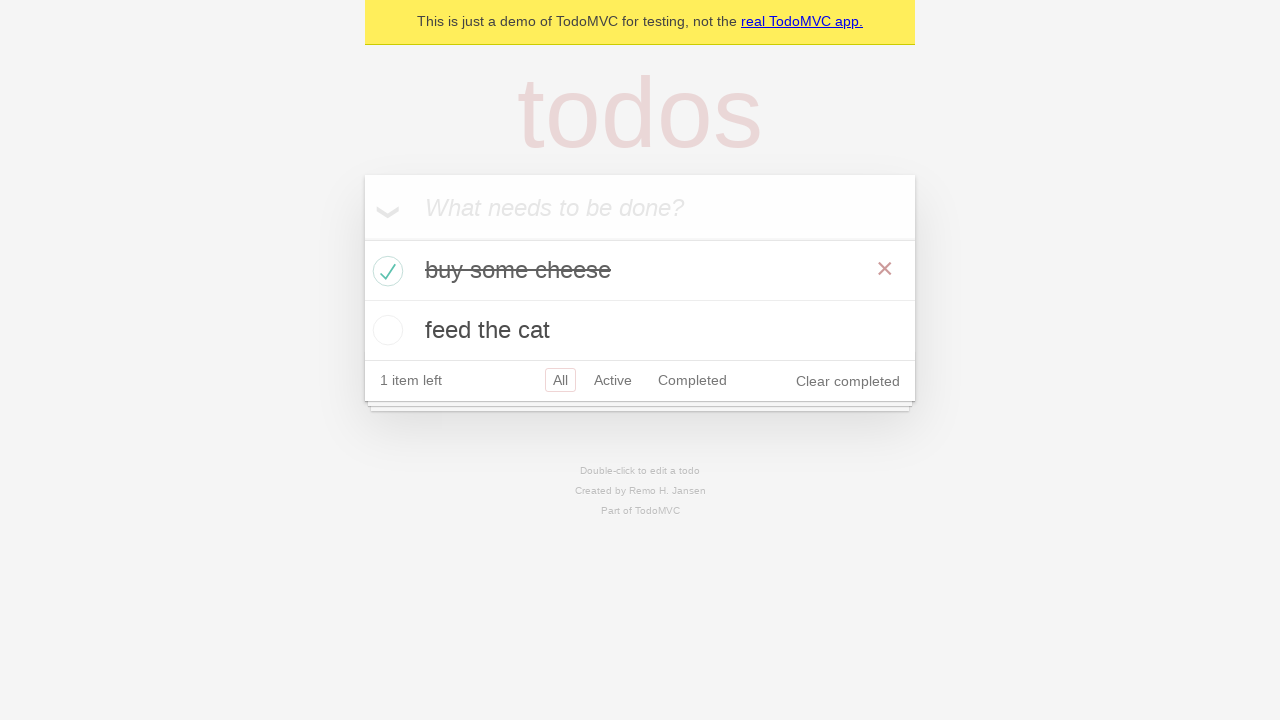

Located the second todo item
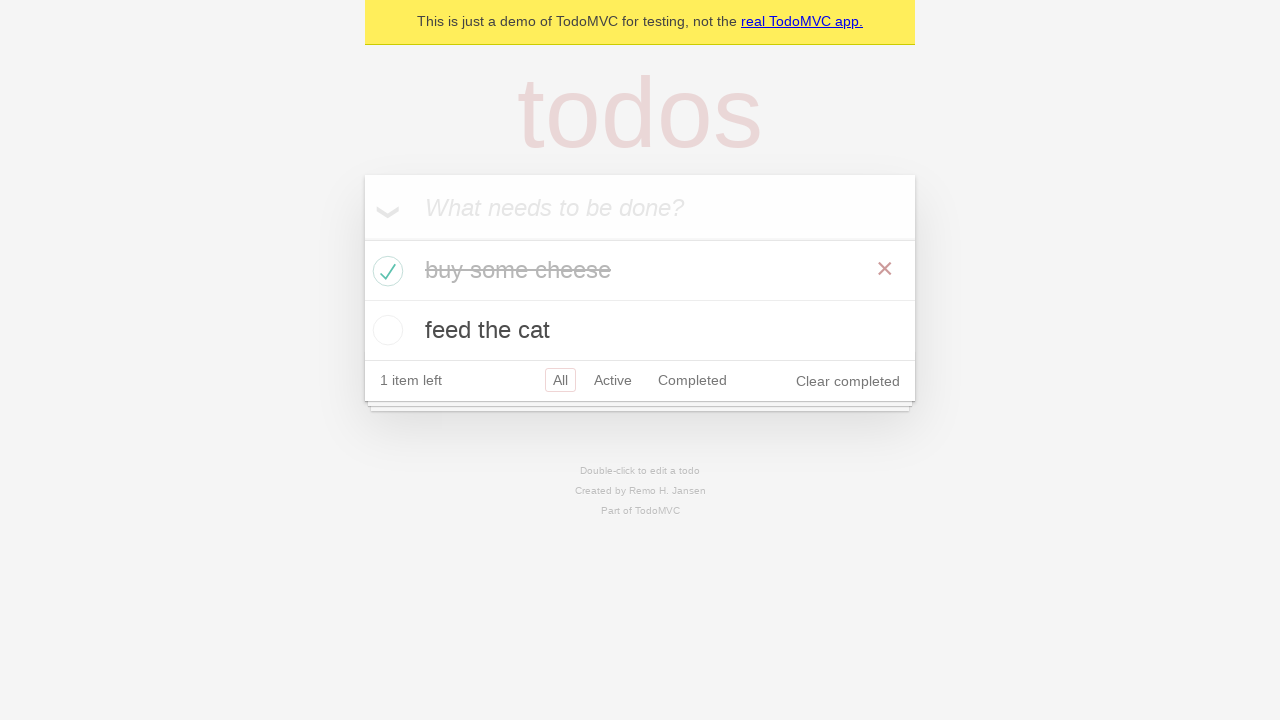

Checked the checkbox for the second todo item 'feed the cat' at (385, 330) on internal:testid=[data-testid="todo-item"s] >> nth=1 >> internal:role=checkbox
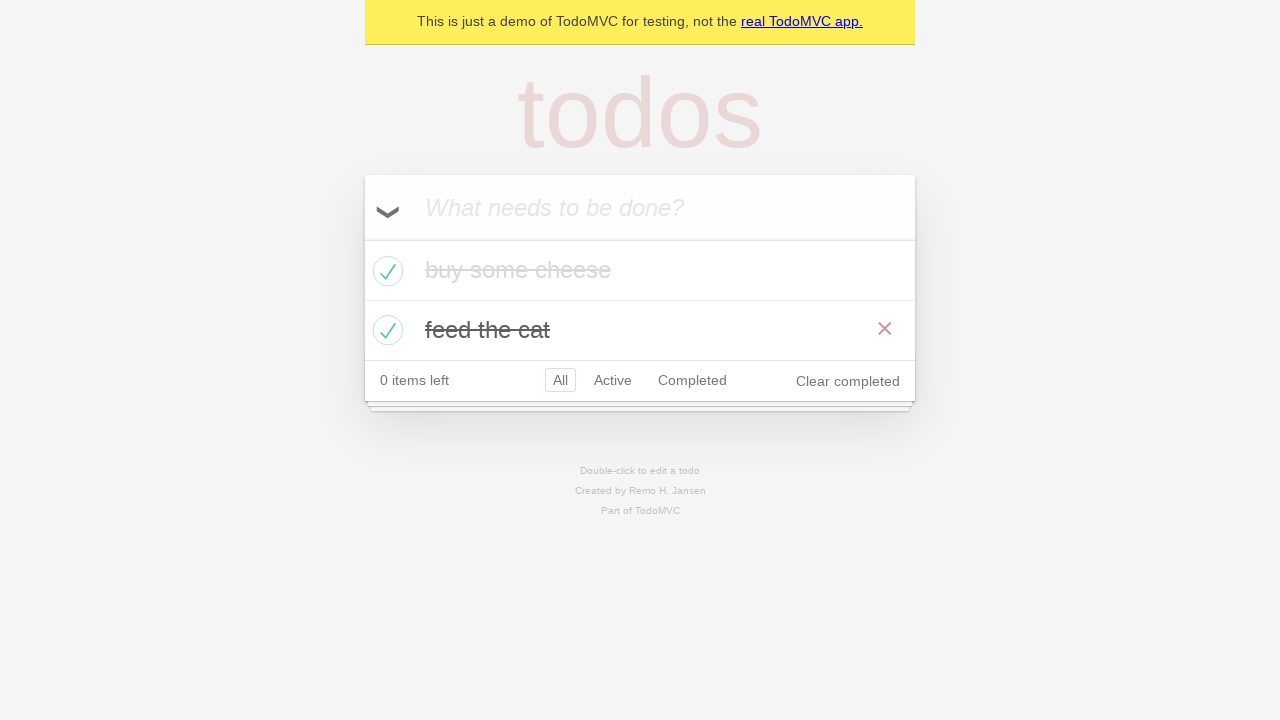

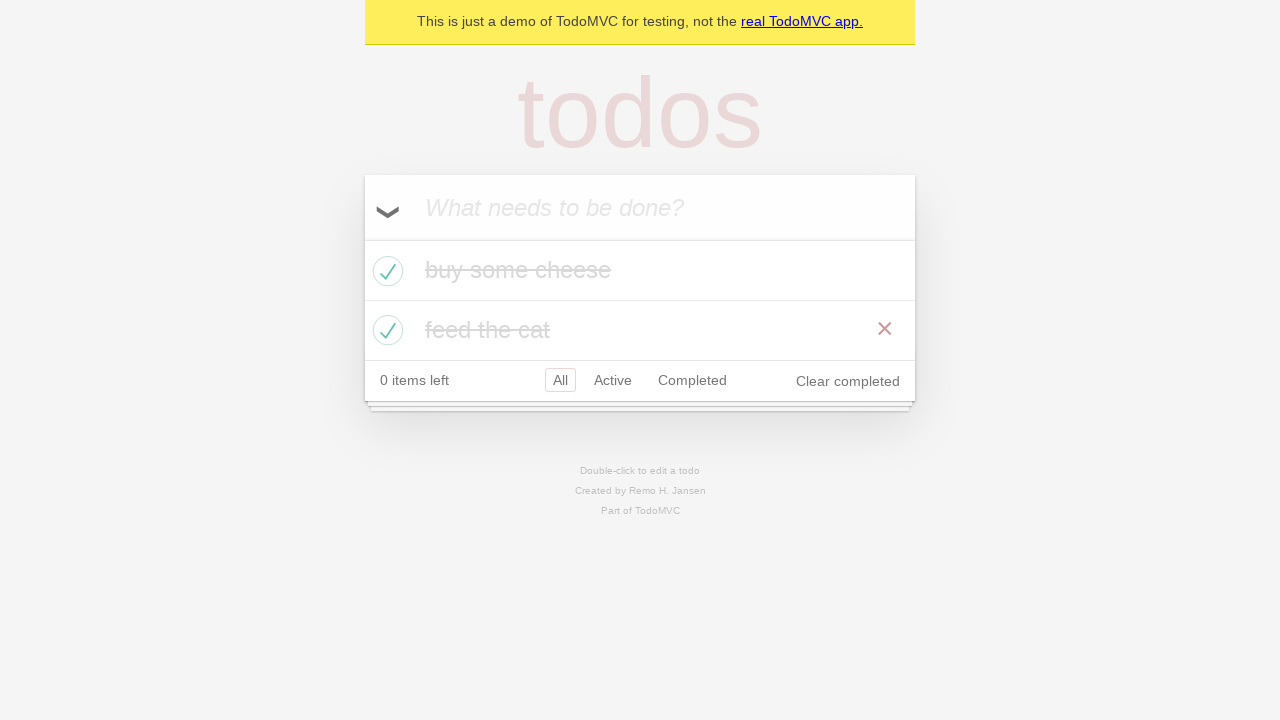